Tests click and hold functionality to select consecutive items in a list by clicking and dragging from first to fourth item

Starting URL: https://automationfc.github.io/jquery-selectable/

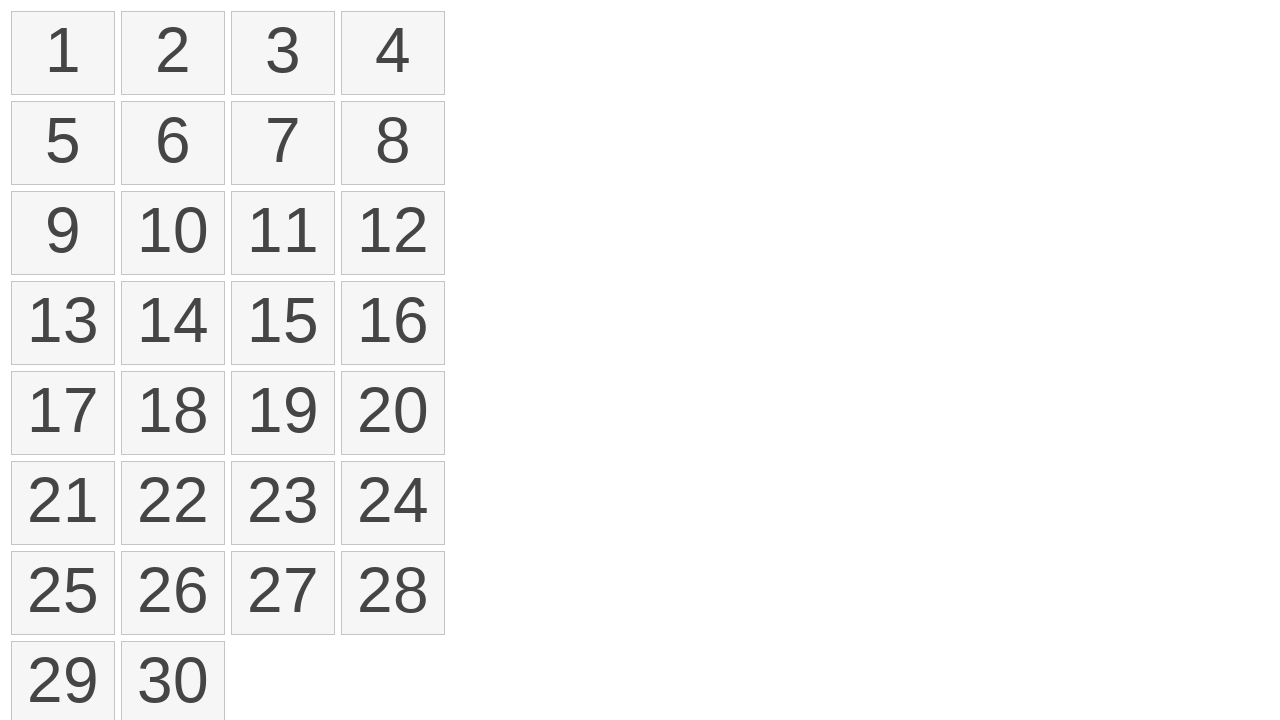

Retrieved all selectable list items
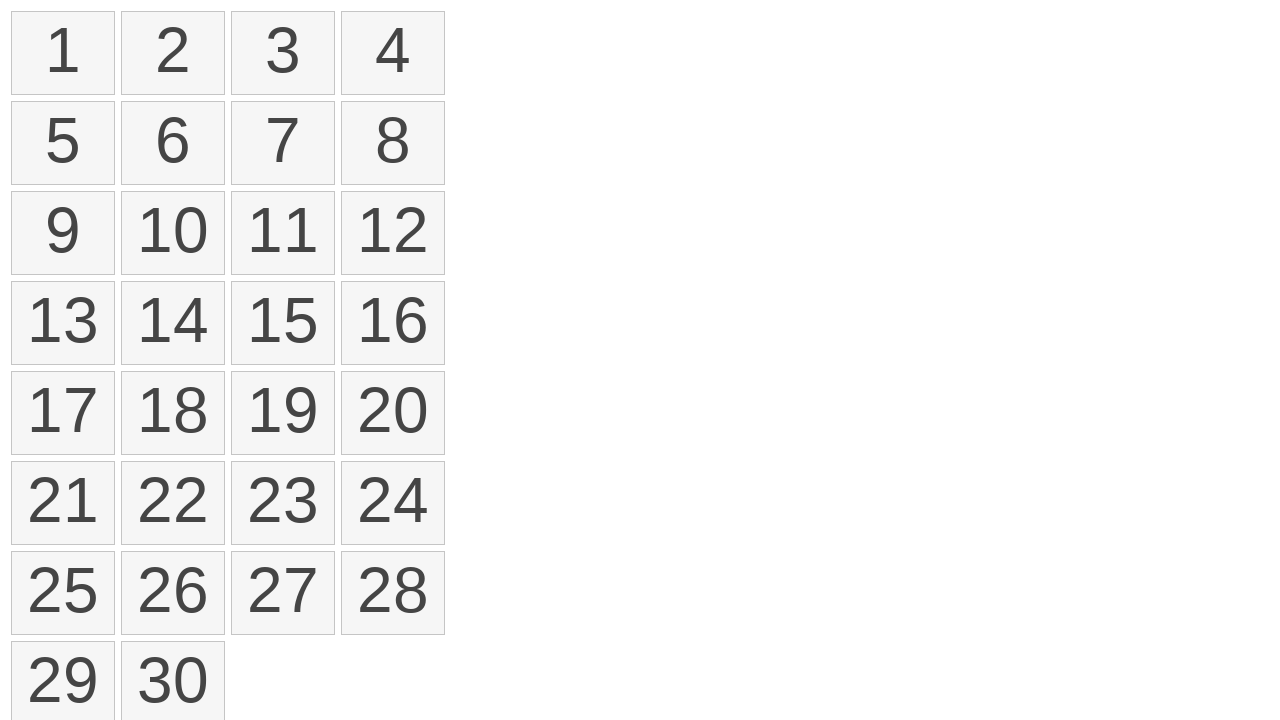

Clicked on first list item at (63, 53) on ol#selectable>li >> nth=0
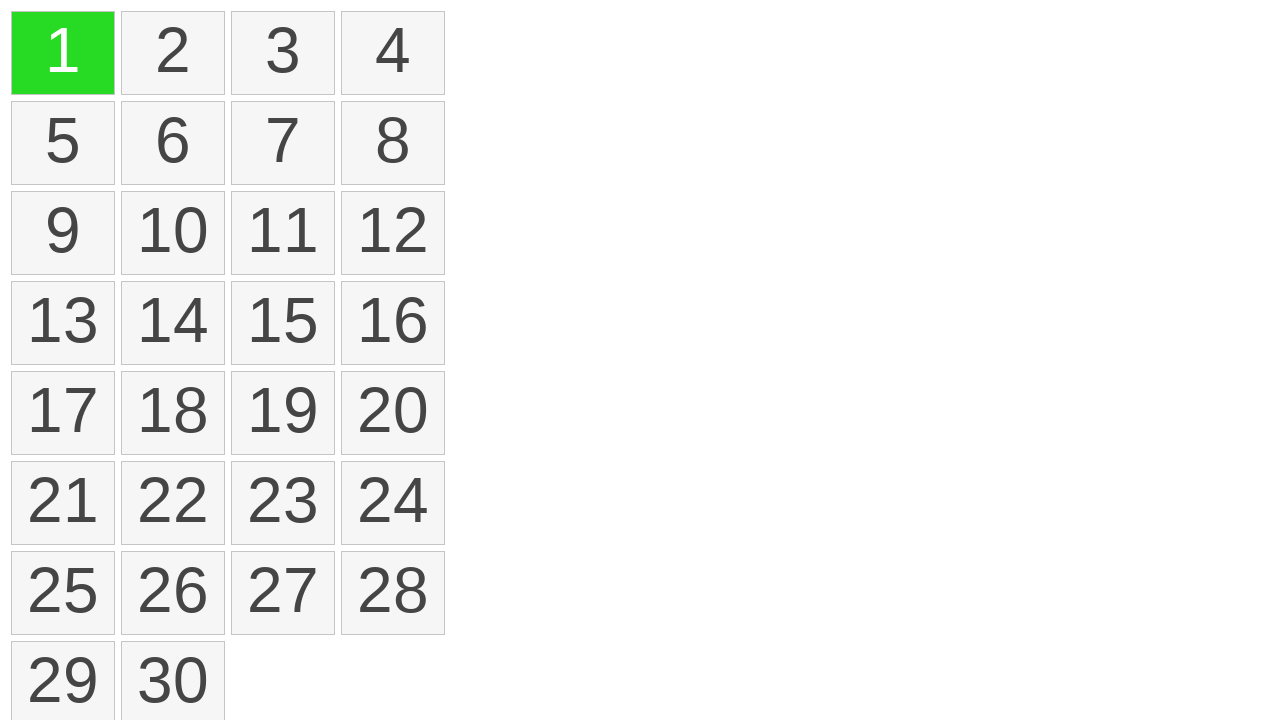

Mouse button held down to start drag at (63, 53)
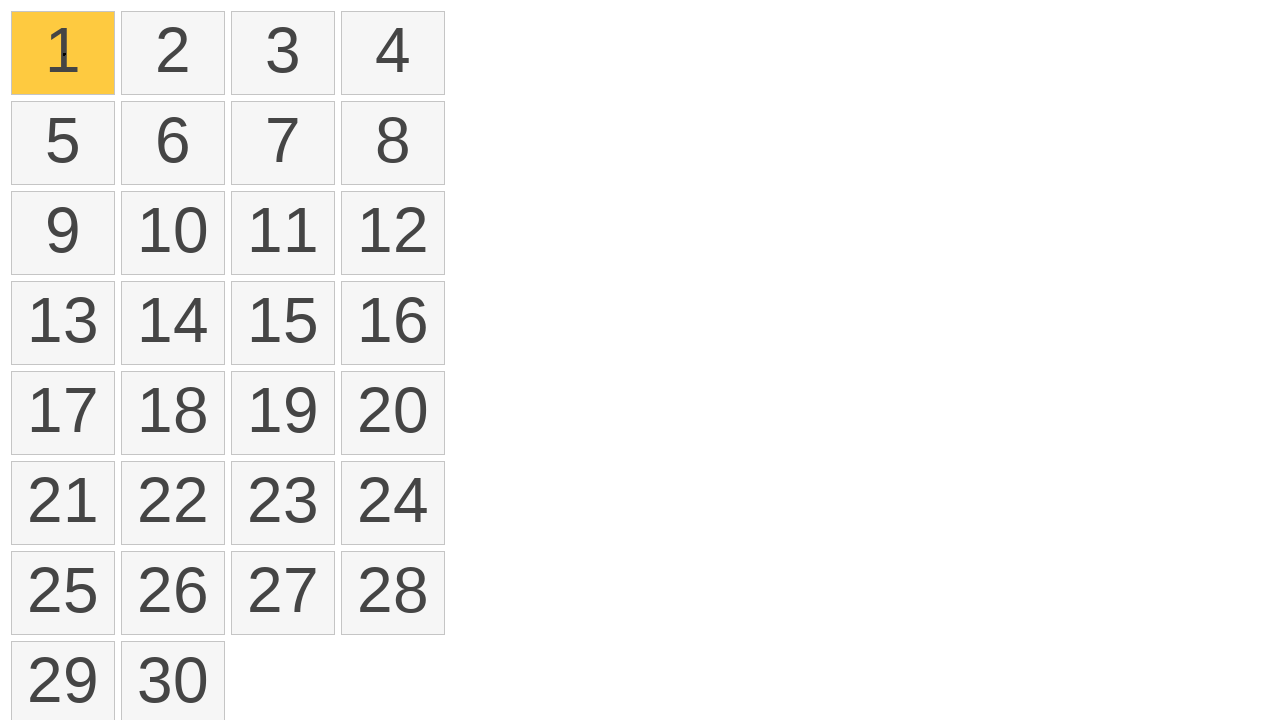

Hovered over fourth list item while dragging at (393, 53) on ol#selectable>li >> nth=3
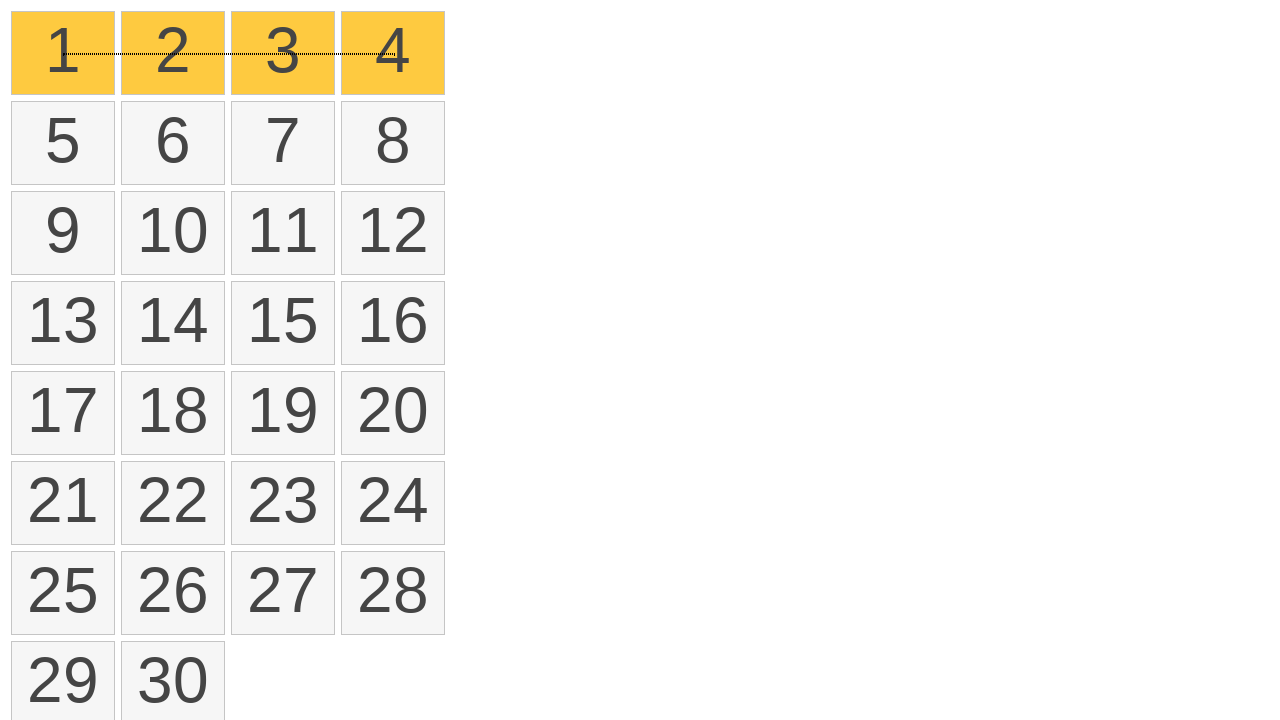

Released mouse button to complete drag selection at (393, 53)
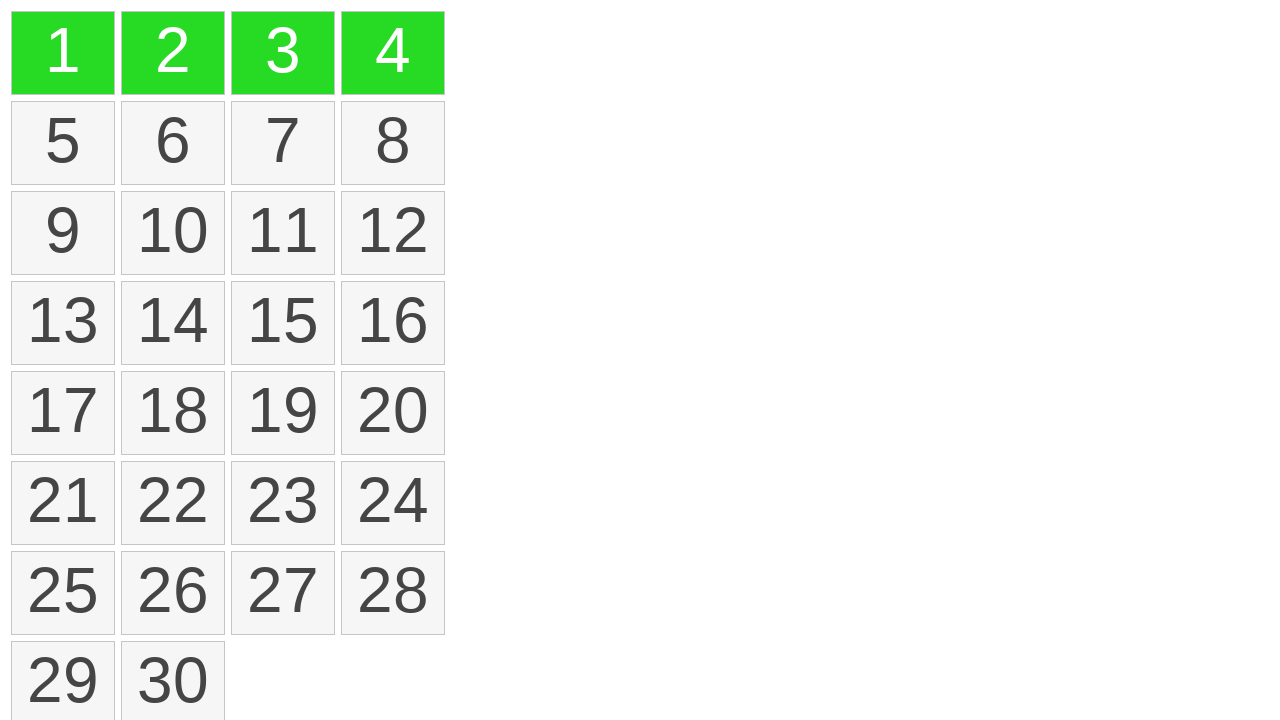

Located all selected items with ui-selected class
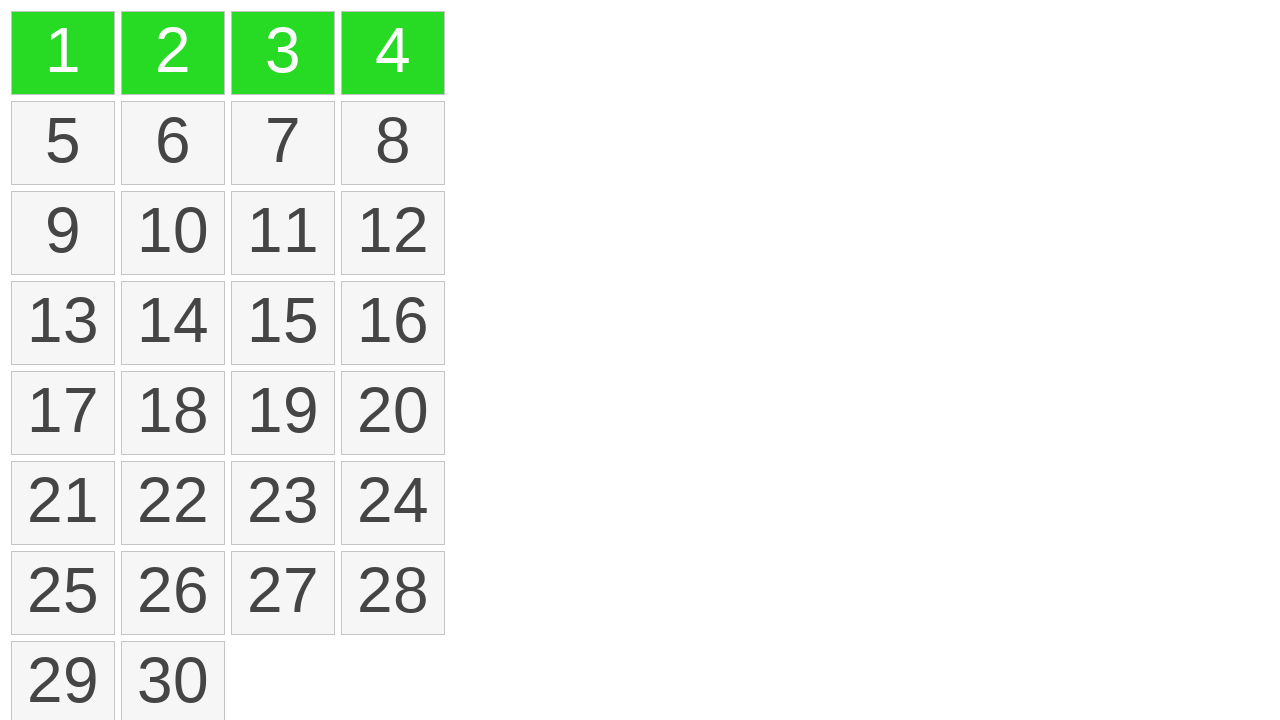

Verified that exactly 4 items are selected
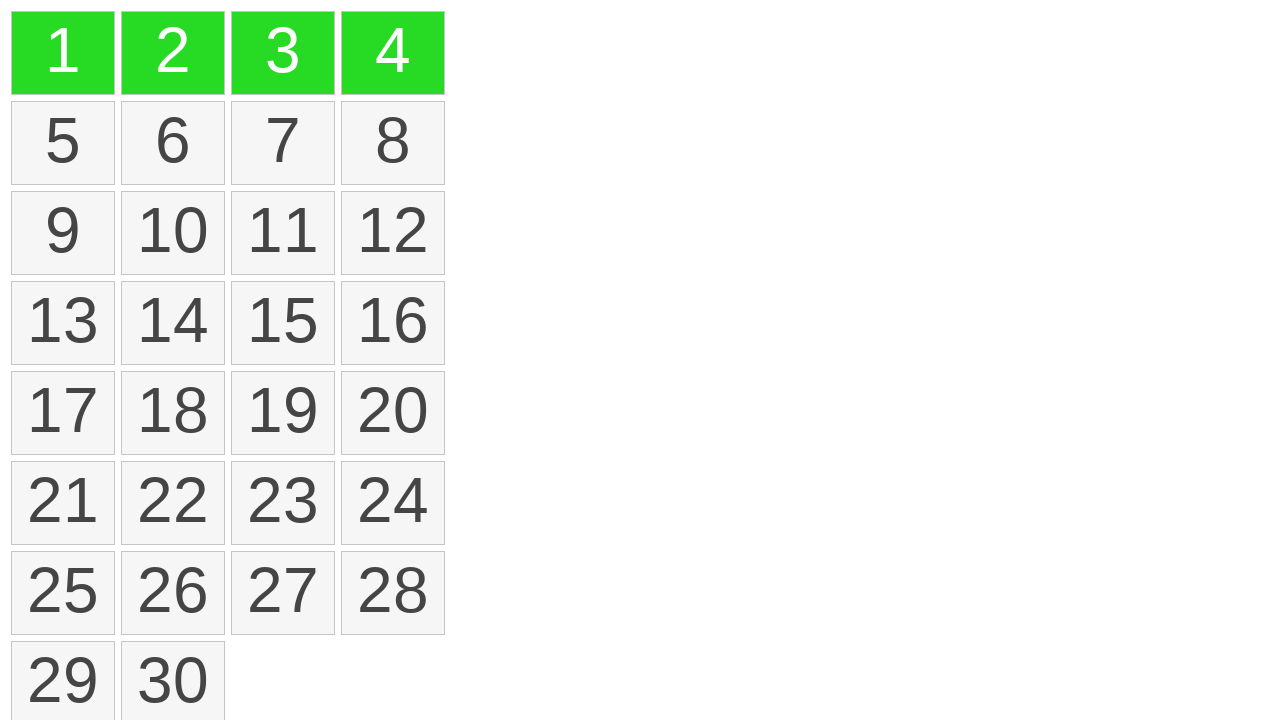

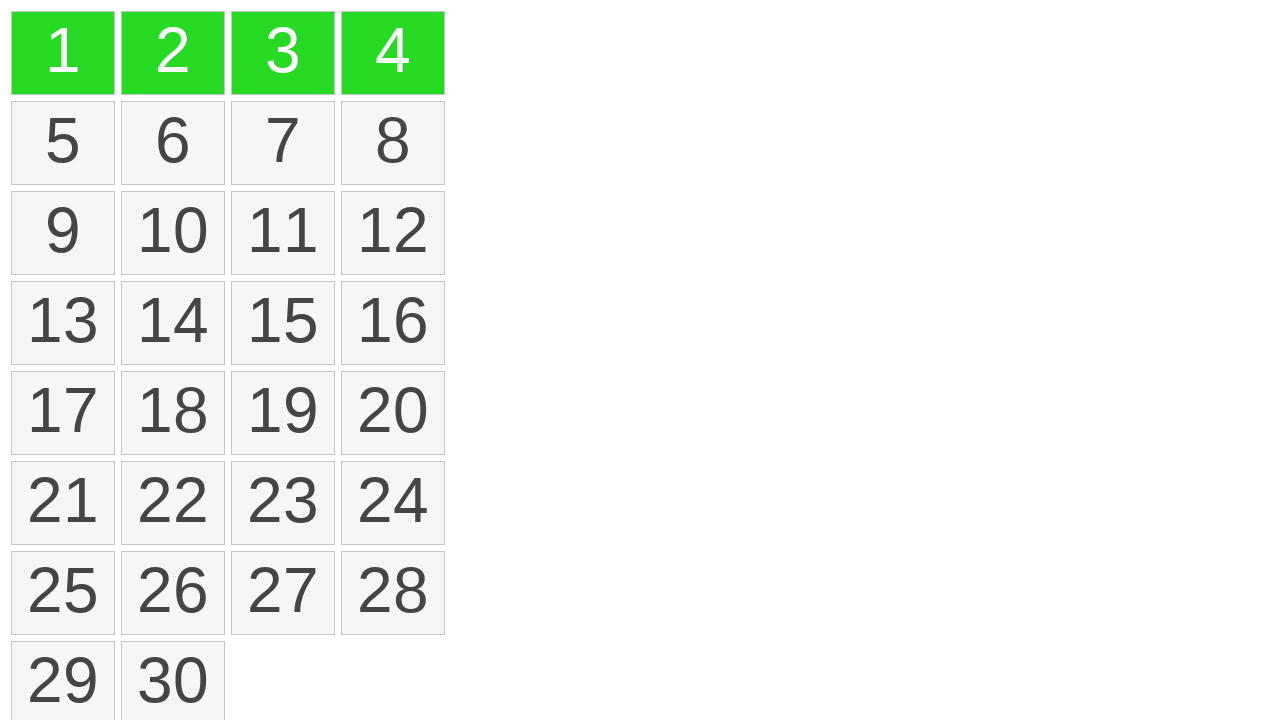